Tests handling multiple windows by clicking a link that opens a new window, switching to it, then switching back to parent

Starting URL: http://omayo.blogspot.com/

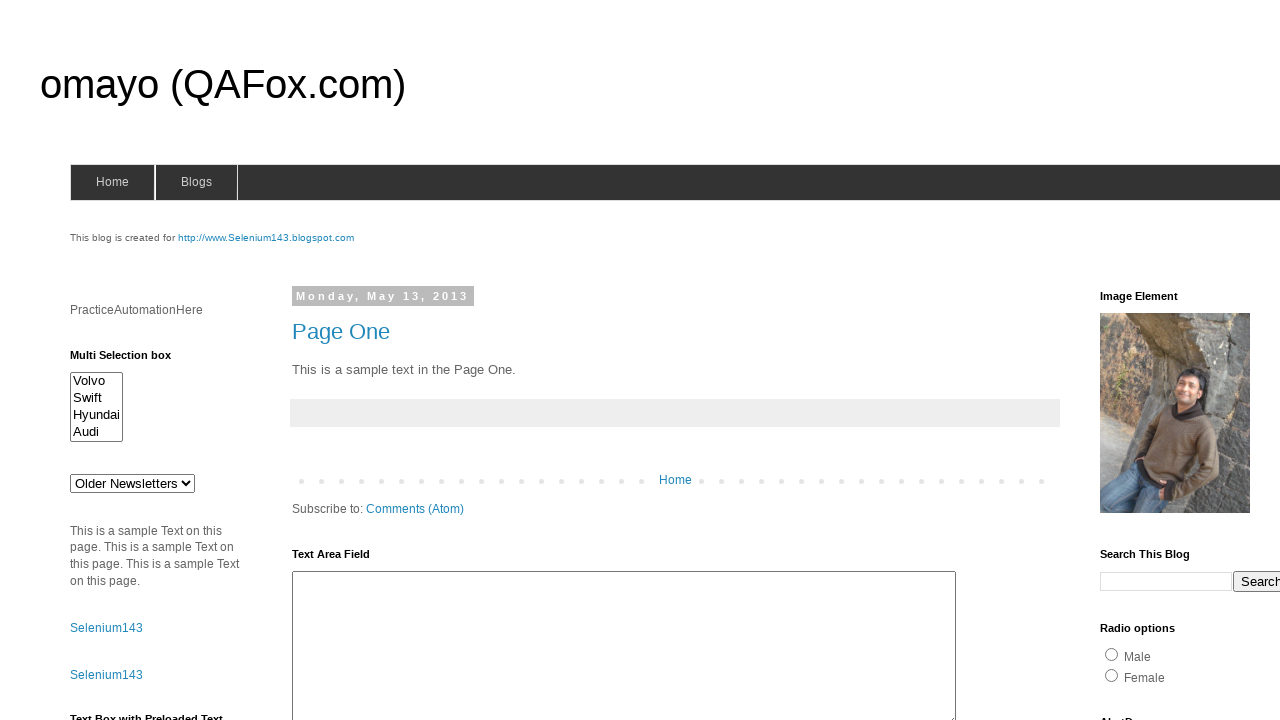

Clicked link that opens a new window at (132, 360) on #HTML37 > div:nth-child(2) > p:nth-child(2) > a:nth-child(1)
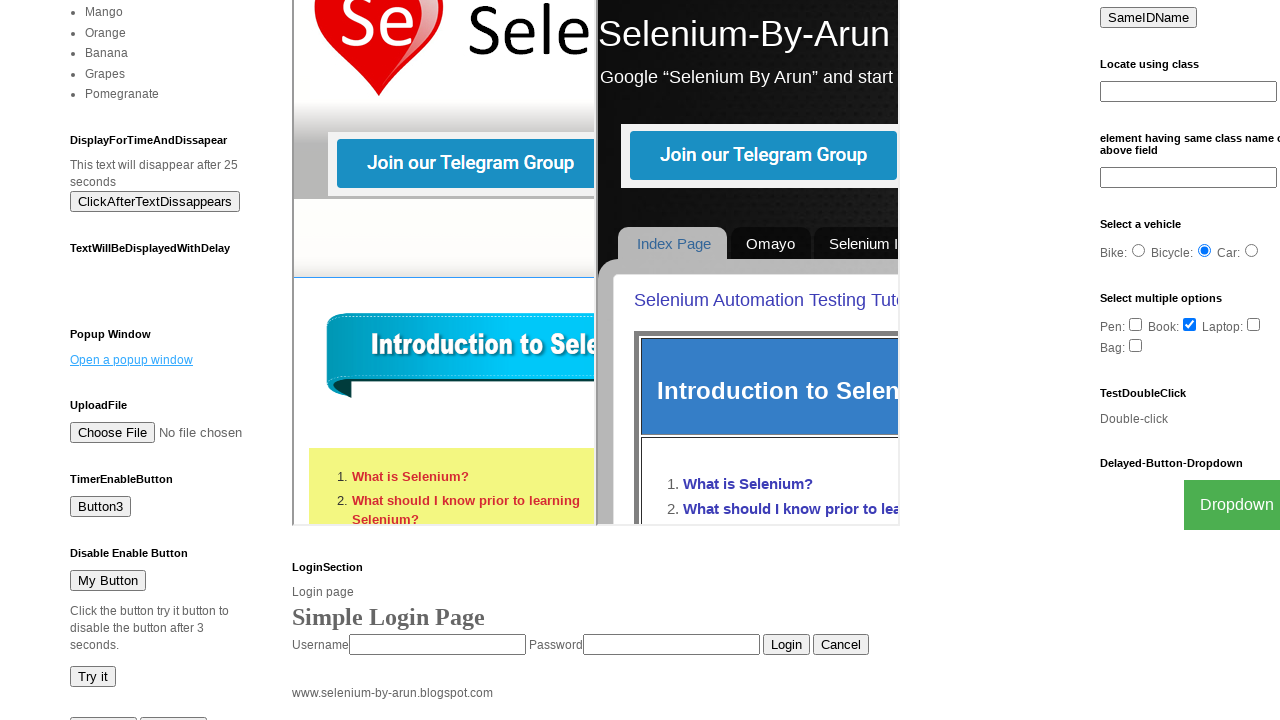

New window opened and loaded
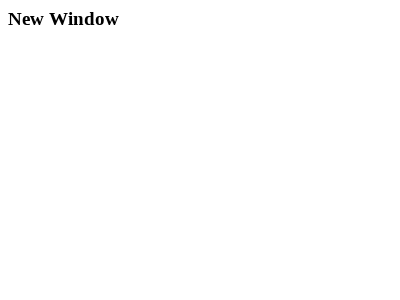

Switched back to parent window
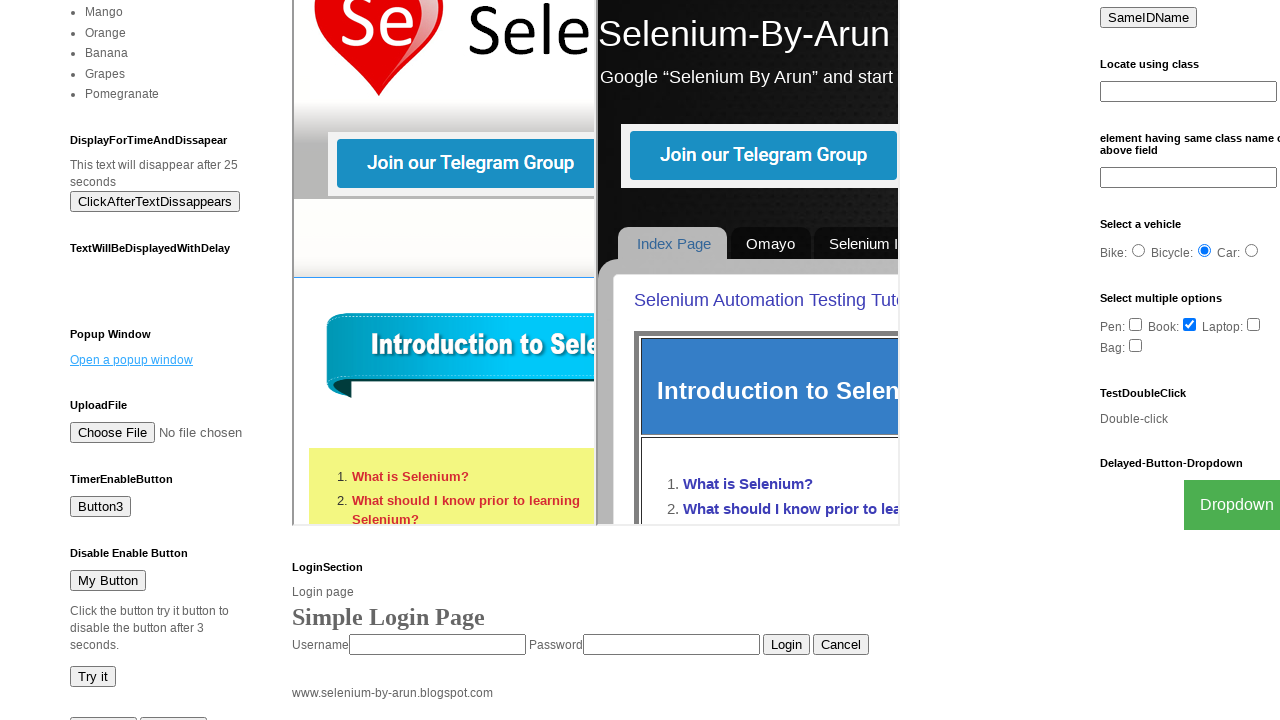

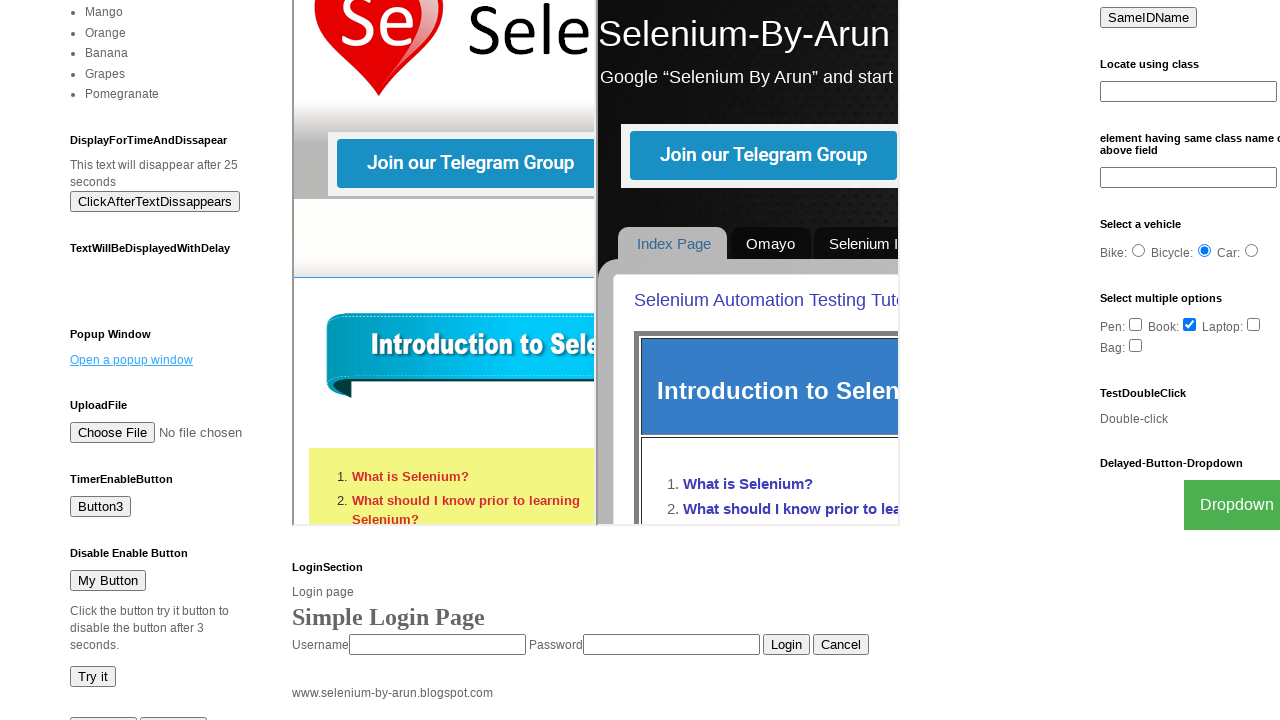